Navigates to the HollywoodBets website and waits for the page to fully load, then takes a screenshot of the page.

Starting URL: https://new.hollywoodbets.net/

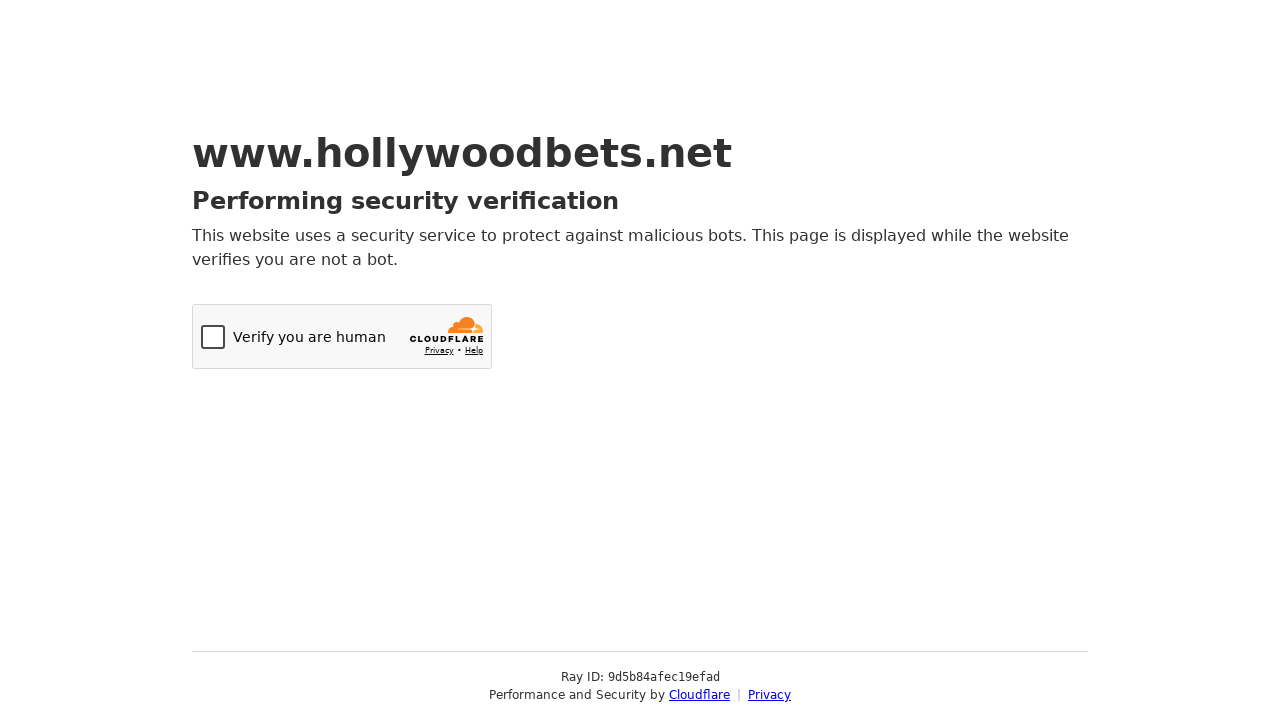

Navigated to HollywoodBets website
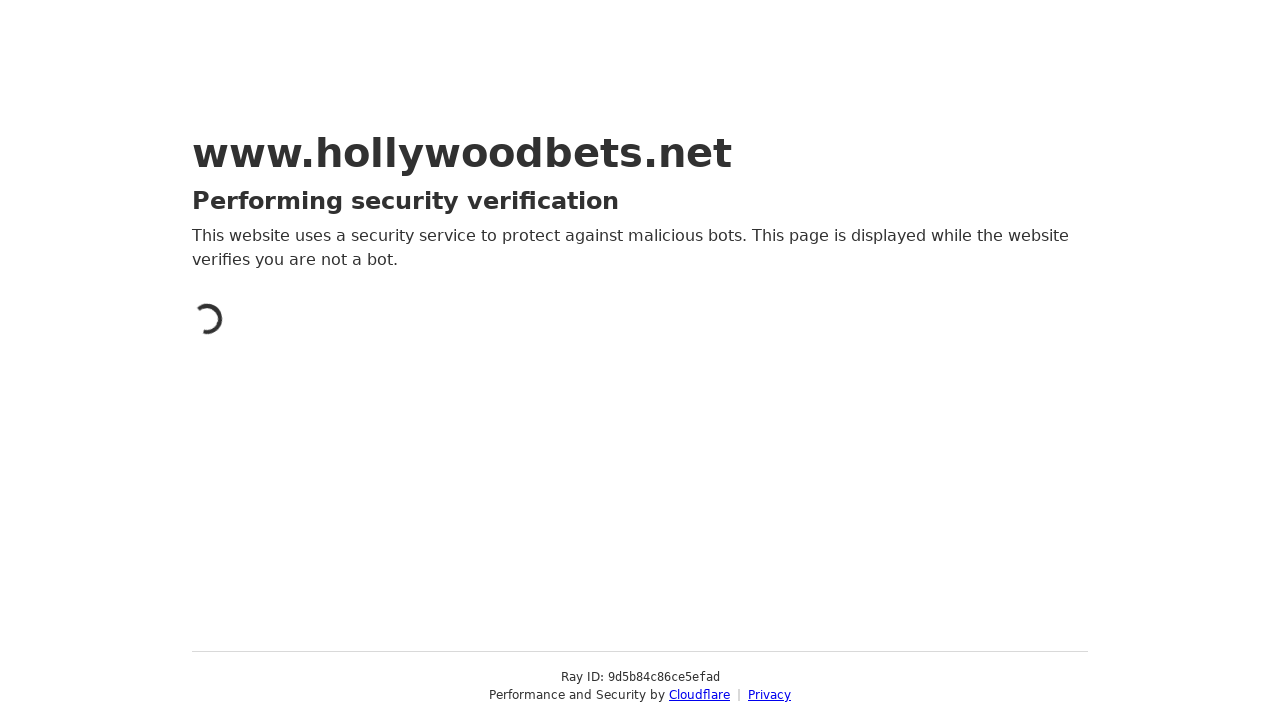

Waited for page to fully load (network idle state reached)
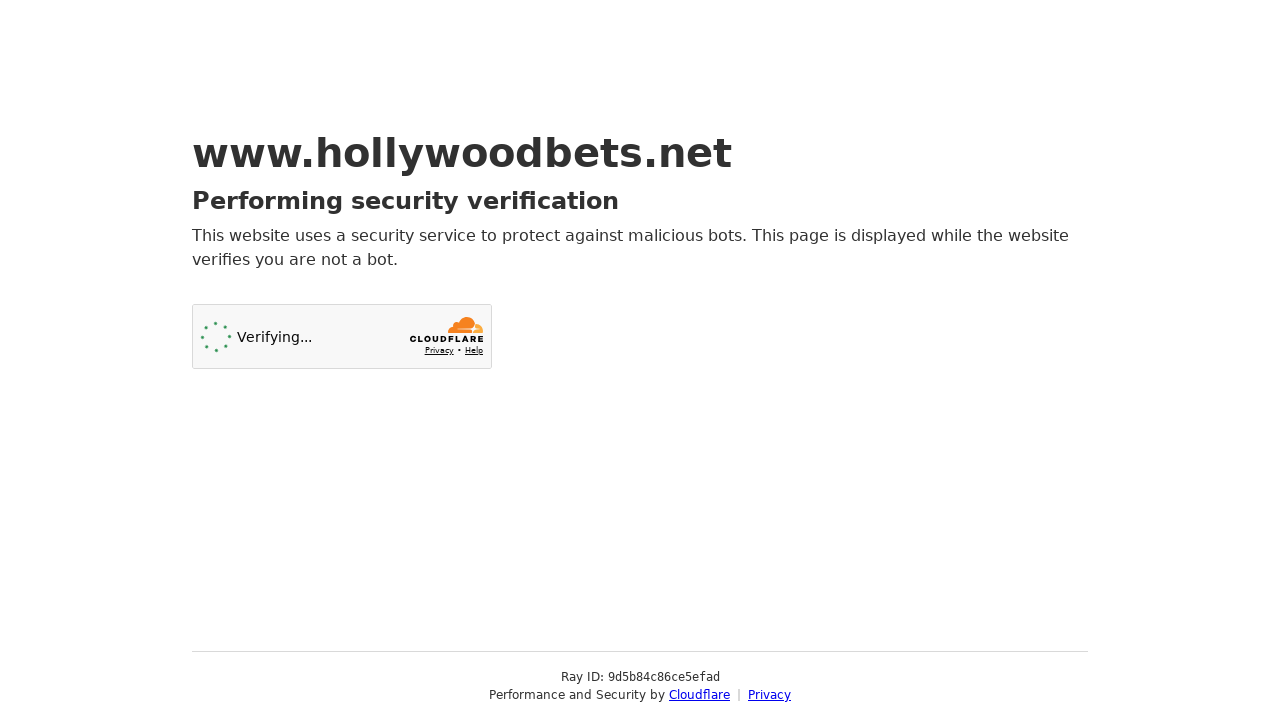

Captured full page screenshot of HollywoodBets website
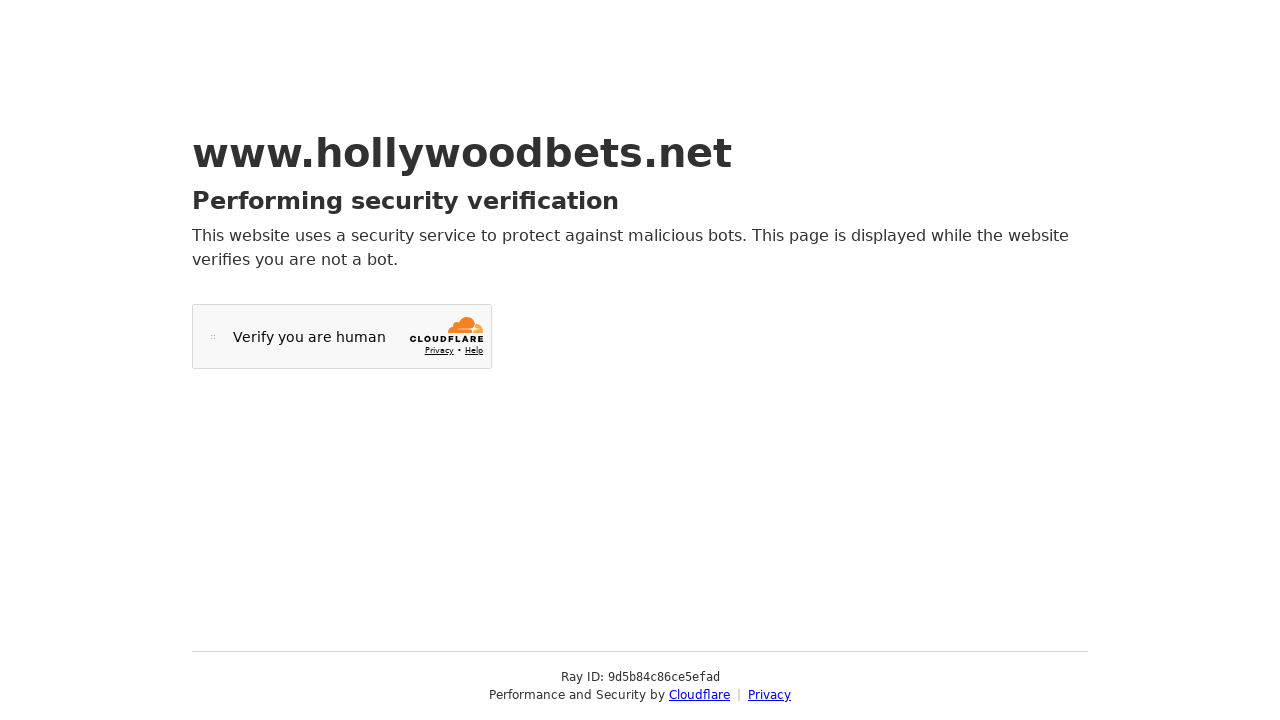

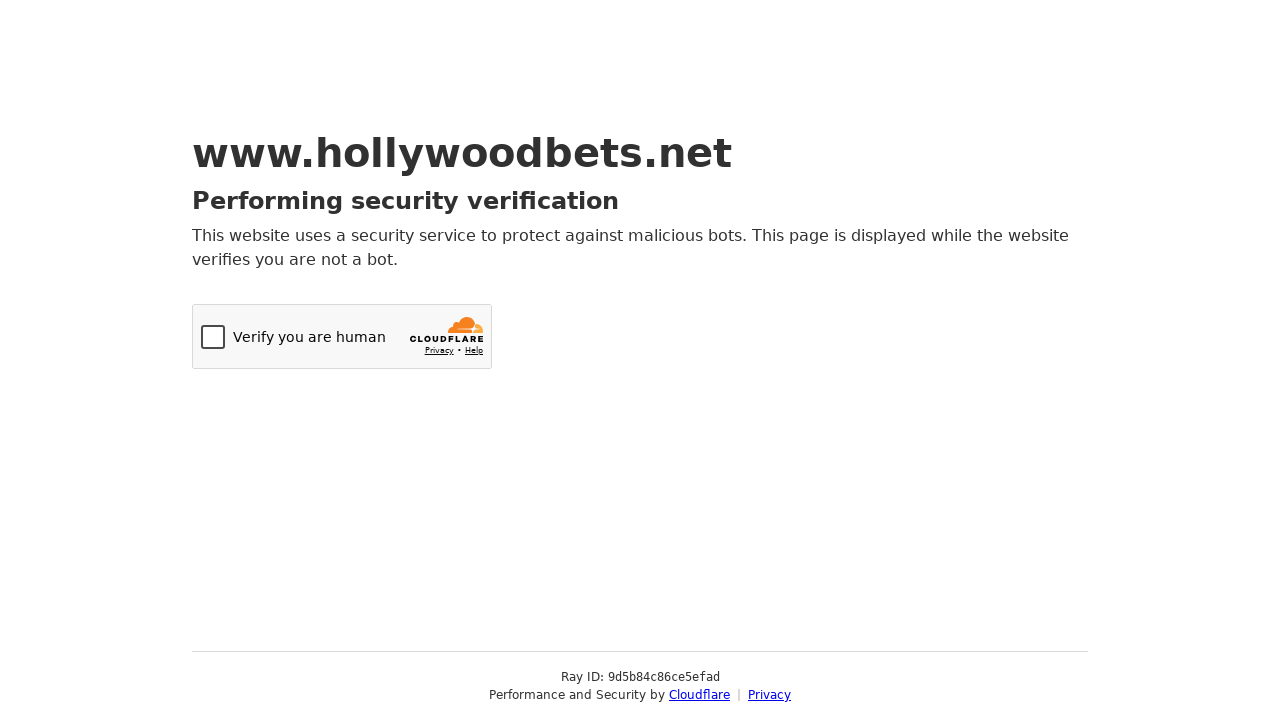